Tests the table sorting functionality on a product offers page by clicking on the first column header and verifying that the table data is properly sorted in alphabetical order.

Starting URL: https://rahulshettyacademy.com/seleniumPractise/#/offers

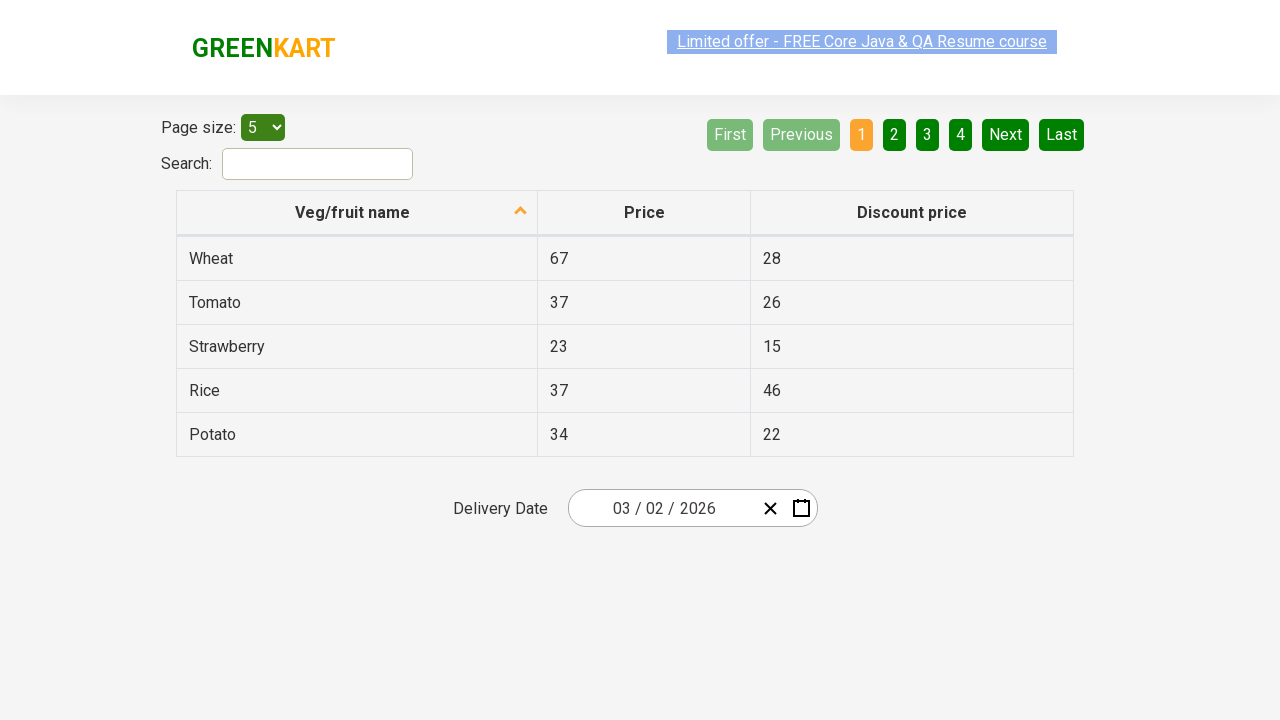

Waited for first column header to load
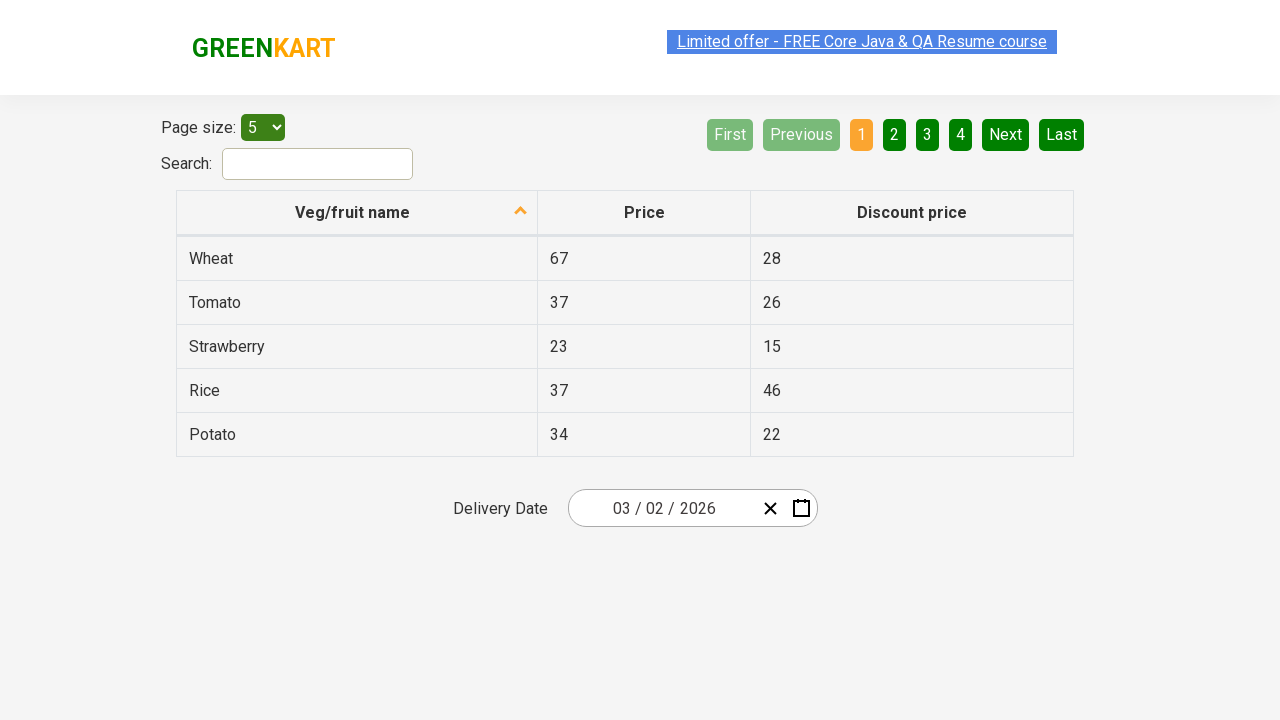

Clicked on first column header to sort table at (357, 213) on xpath=//tr/th[1]
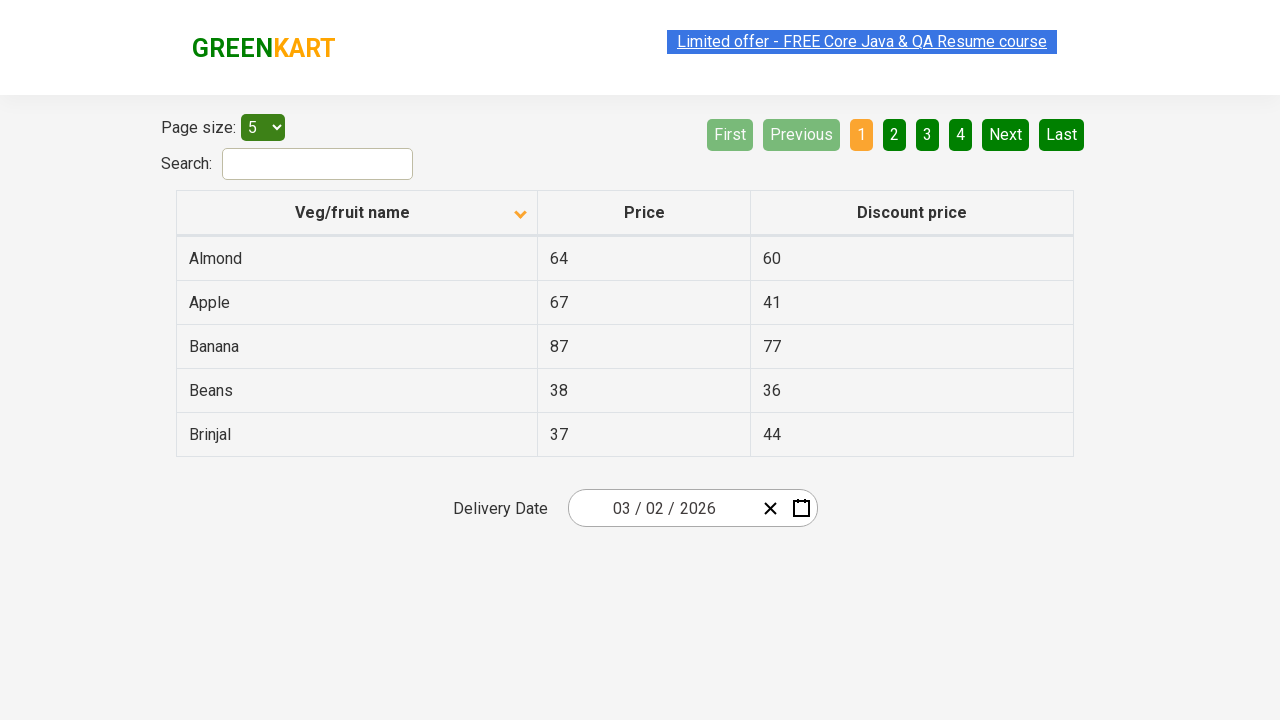

Waited for table data to load after sorting
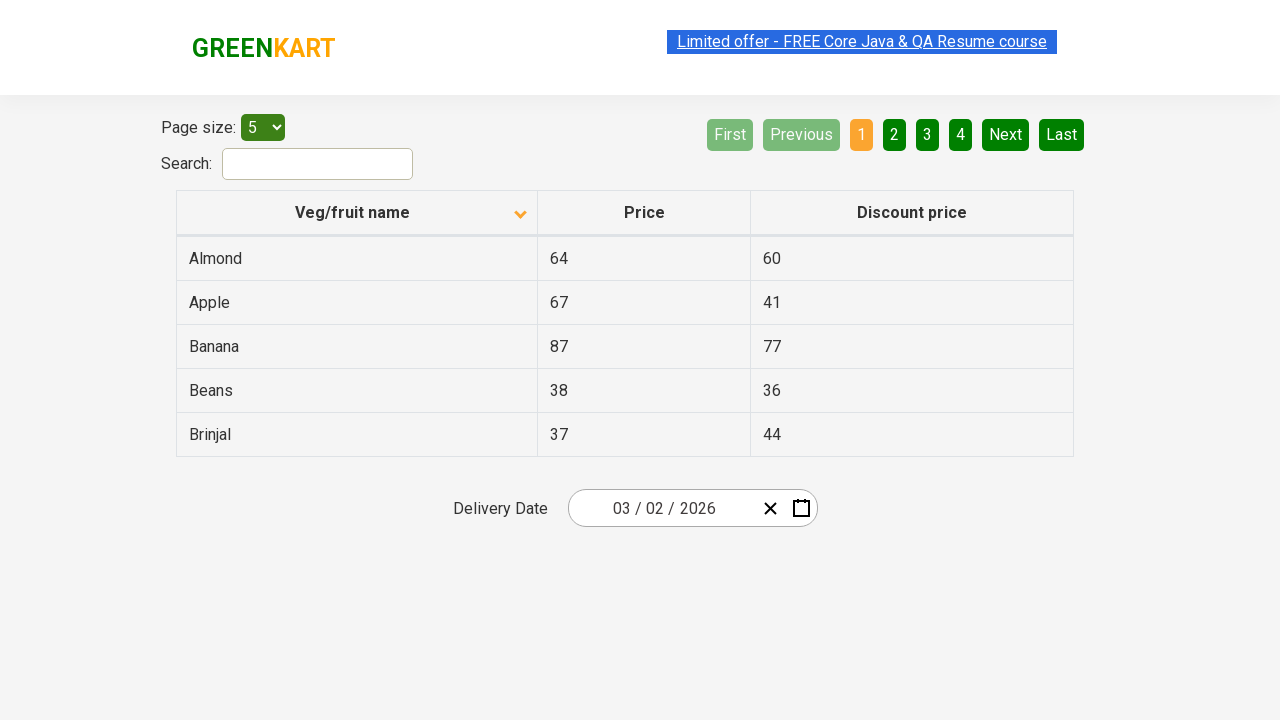

Retrieved all first column data elements
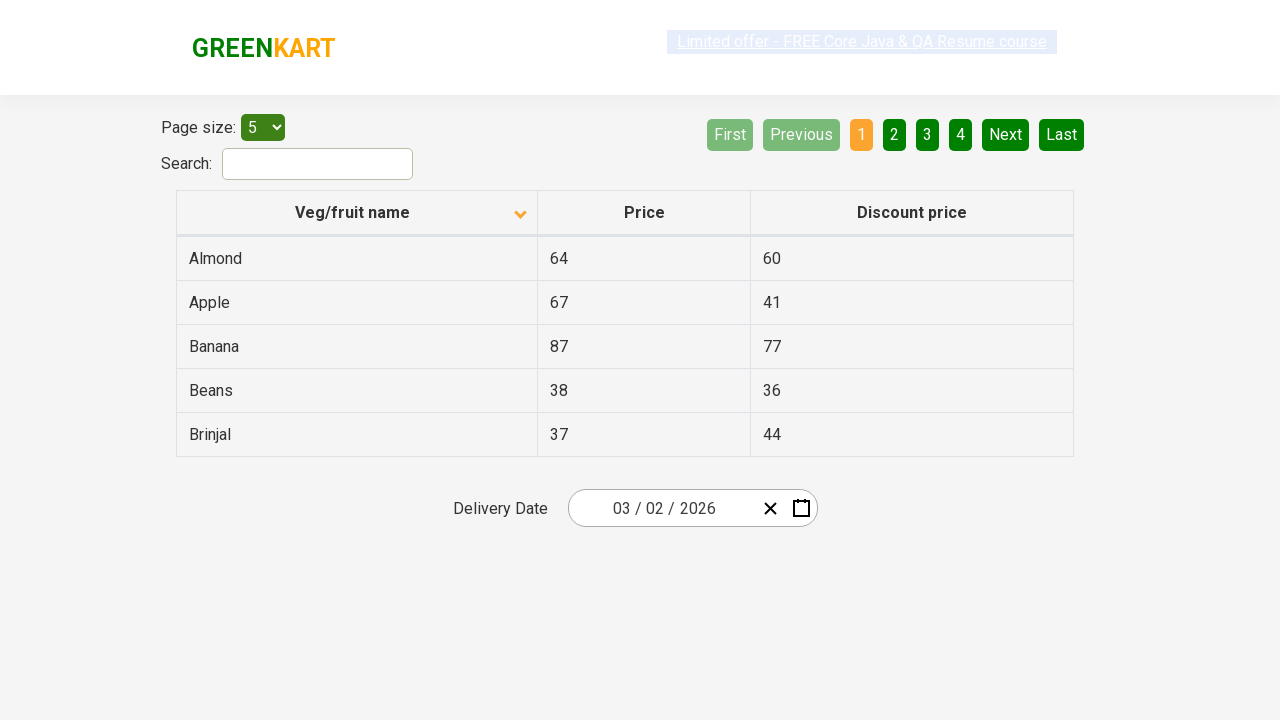

Extracted text content from first column elements
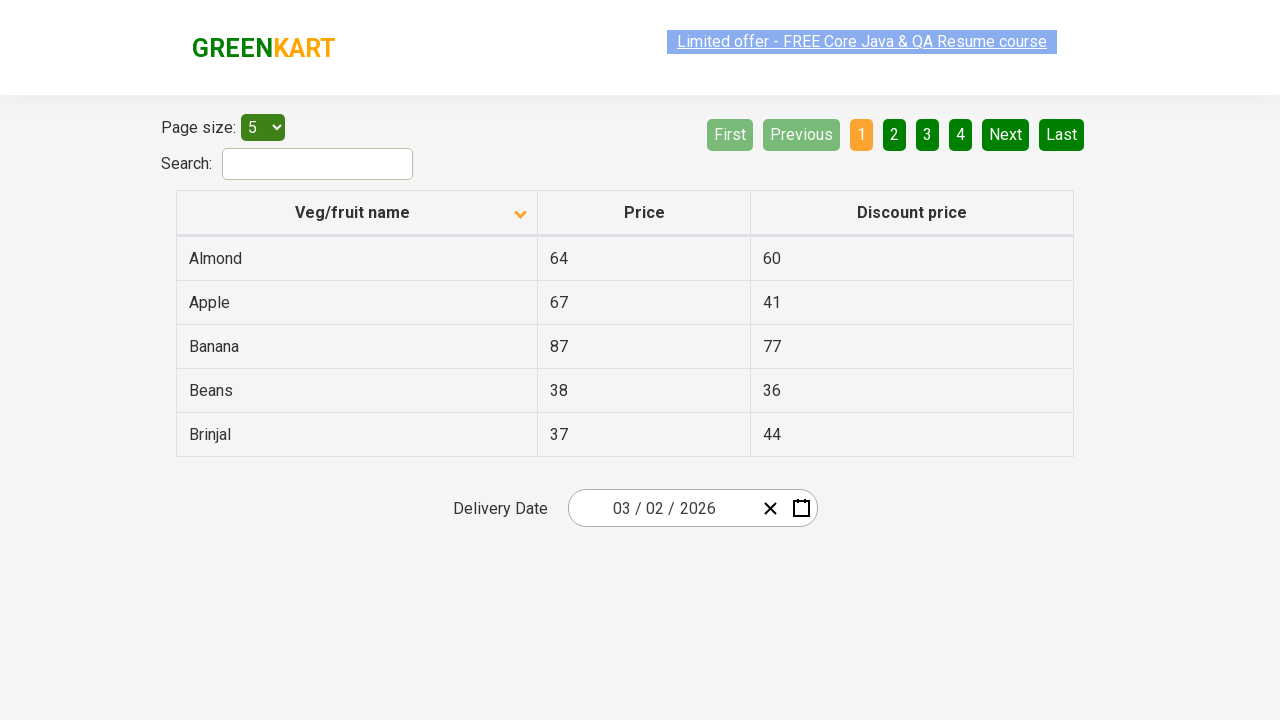

Created sorted copy of first column data
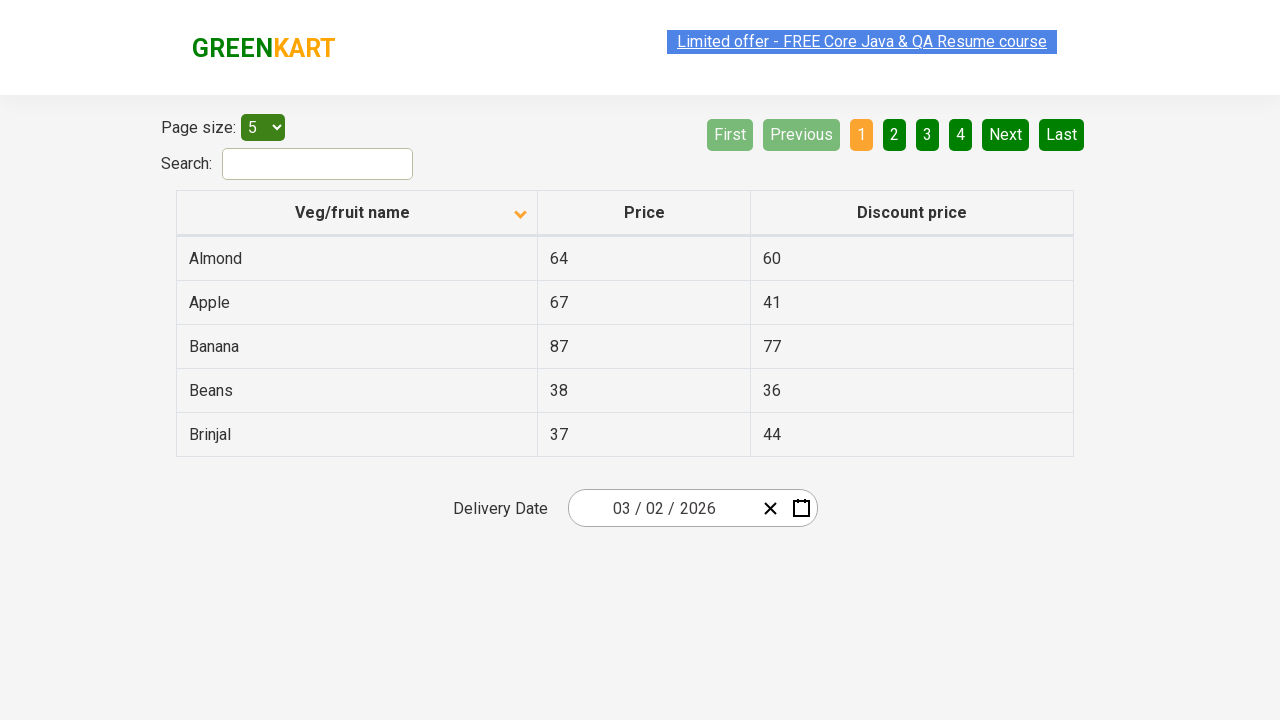

Verified that table first column is sorted alphabetically
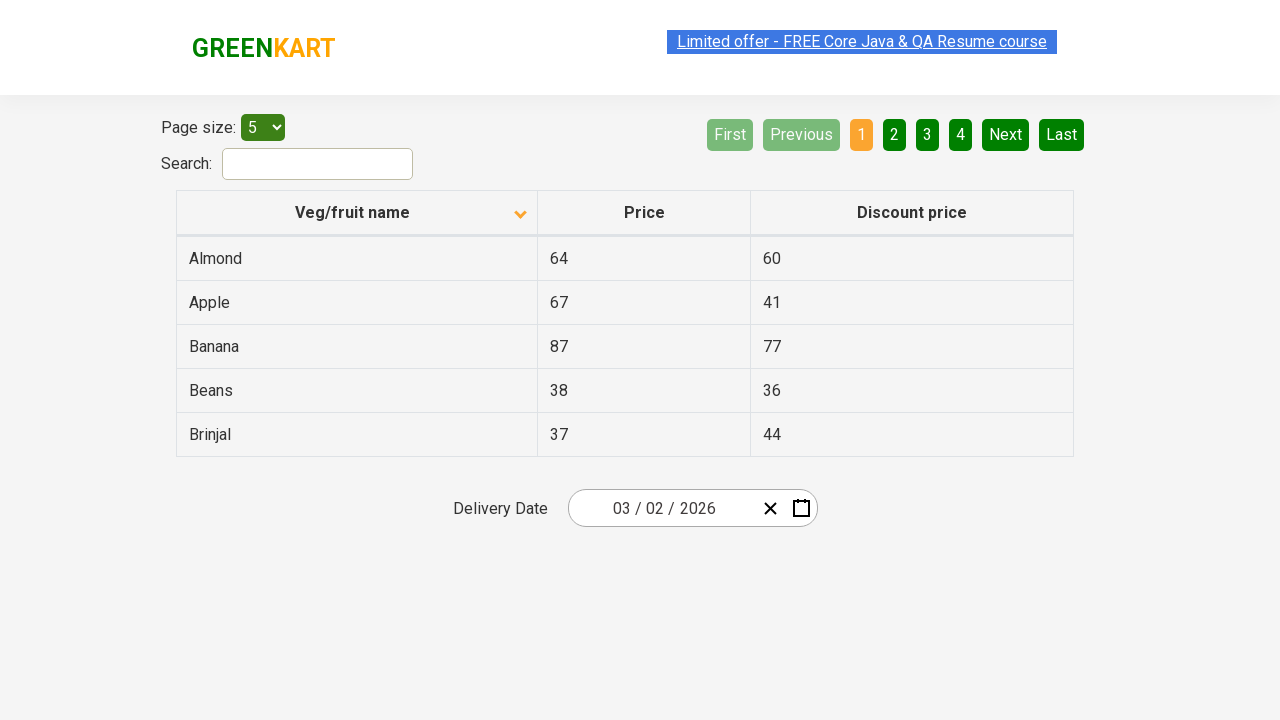

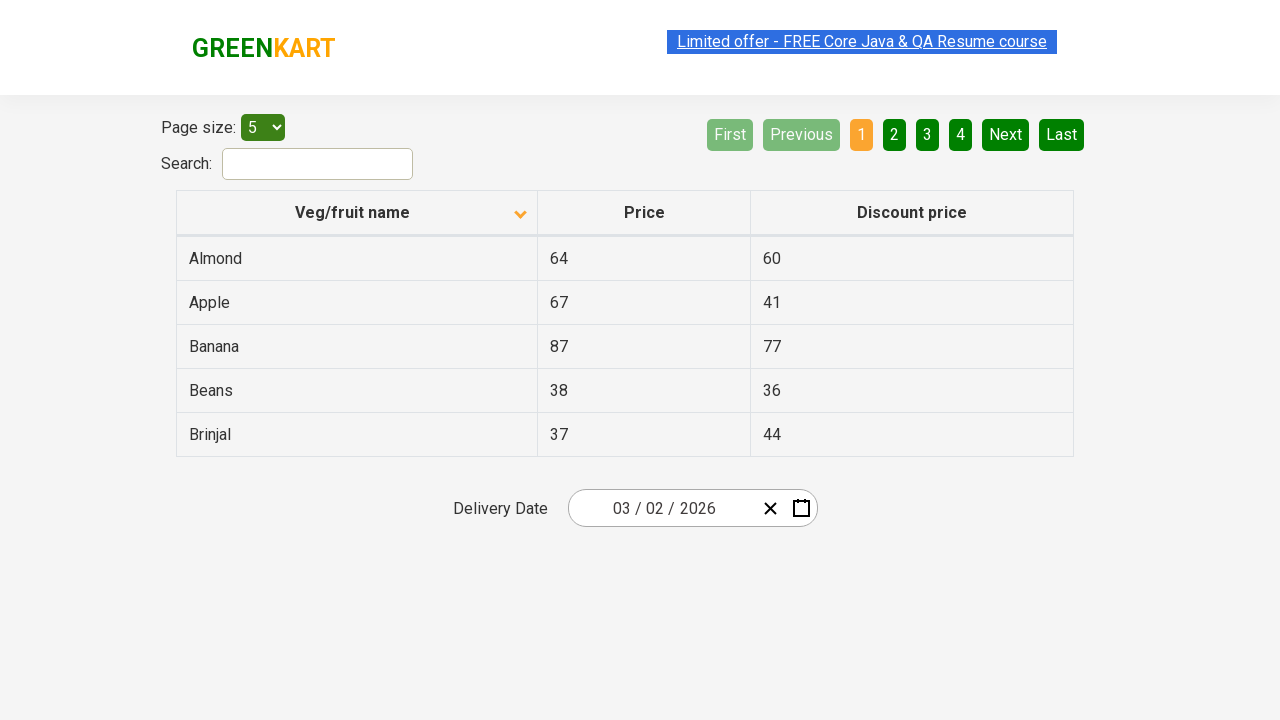